Tests the Paytm recharge page by clicking on the Prepaid/Postpaid option and verifying that a radio button becomes selected

Starting URL: https://paytm.com/rechargel

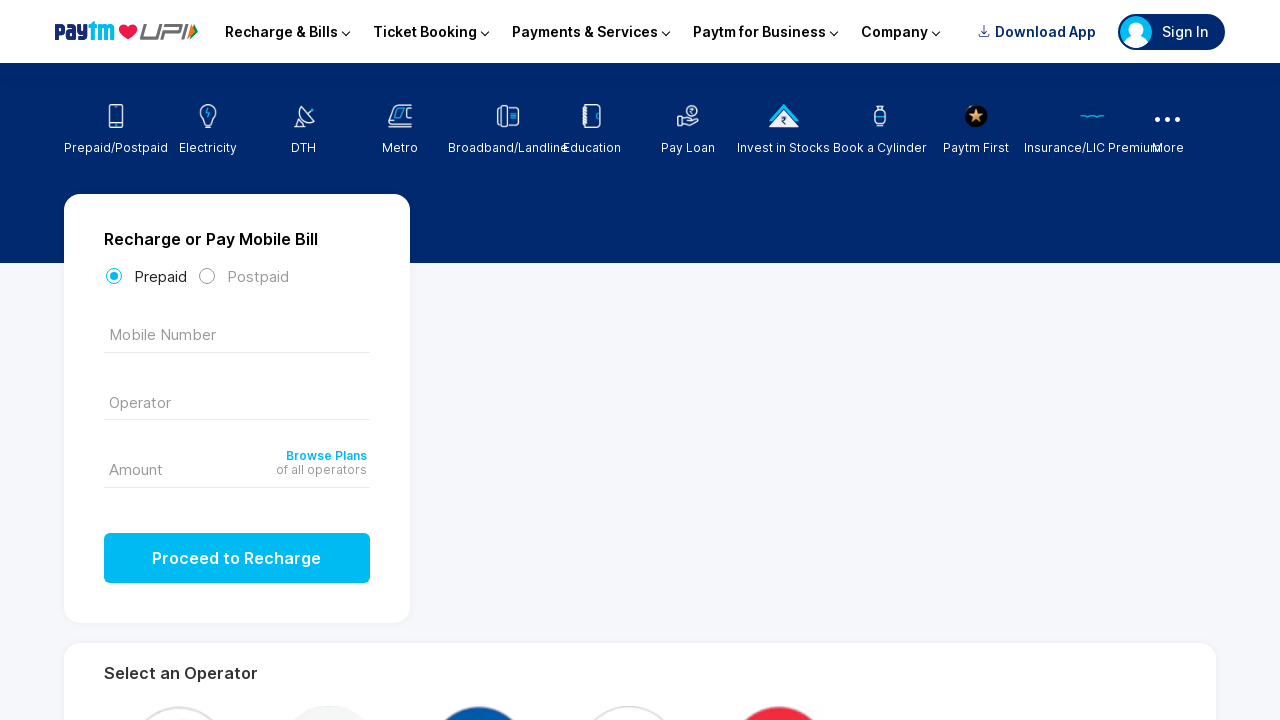

Clicked on Prepaid/Postpaid option at (116, 148) on xpath=//span[text()='Prepaid/Postpaid']
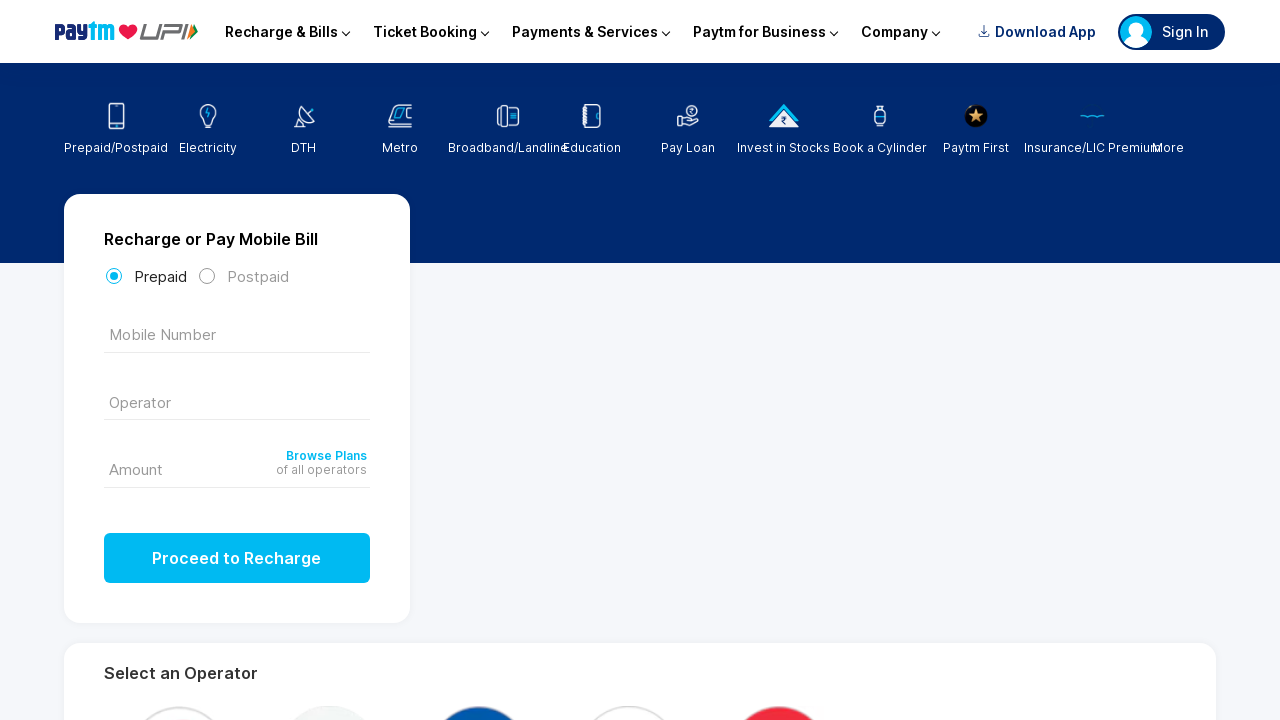

Located the postpaid radio button
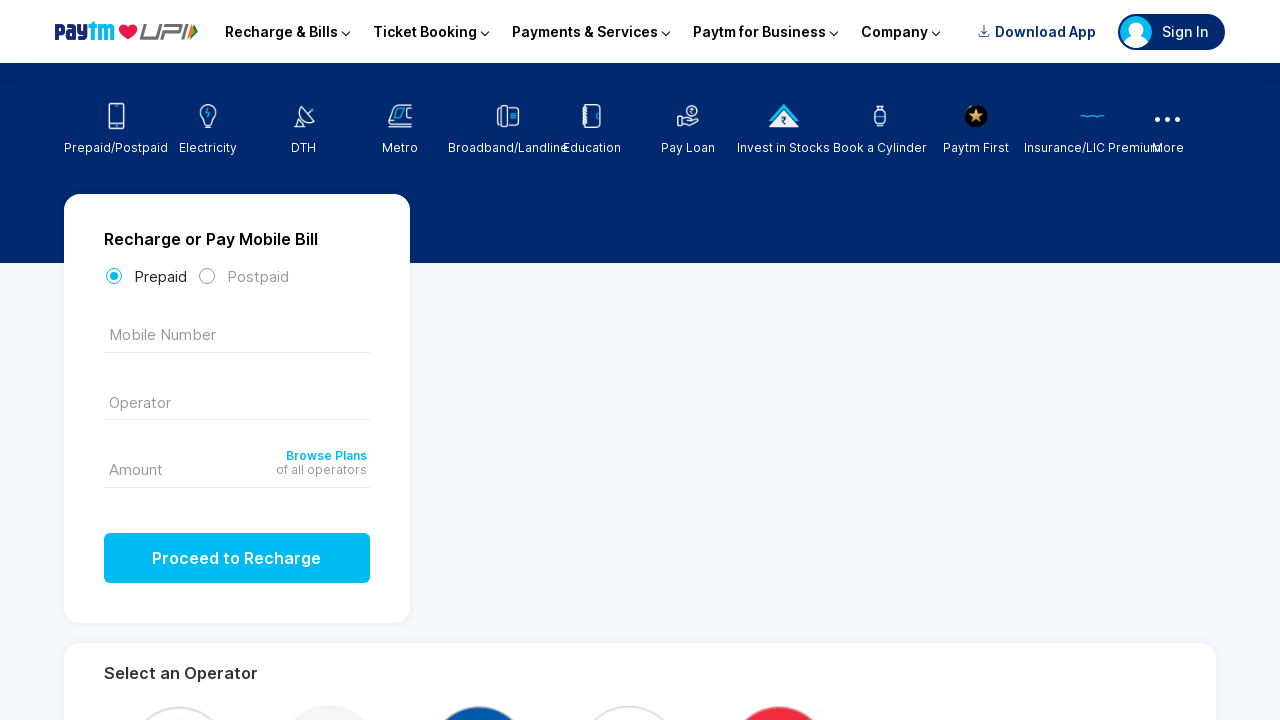

Verified if postpaid radio button is selected
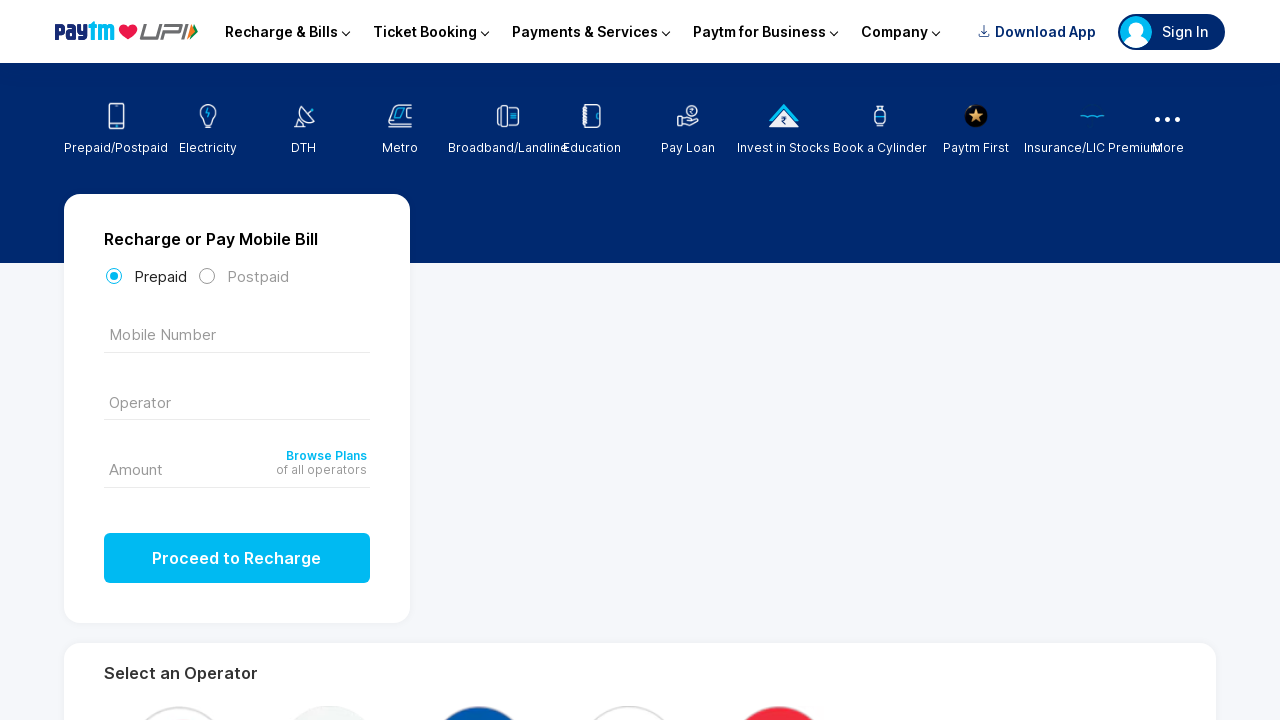

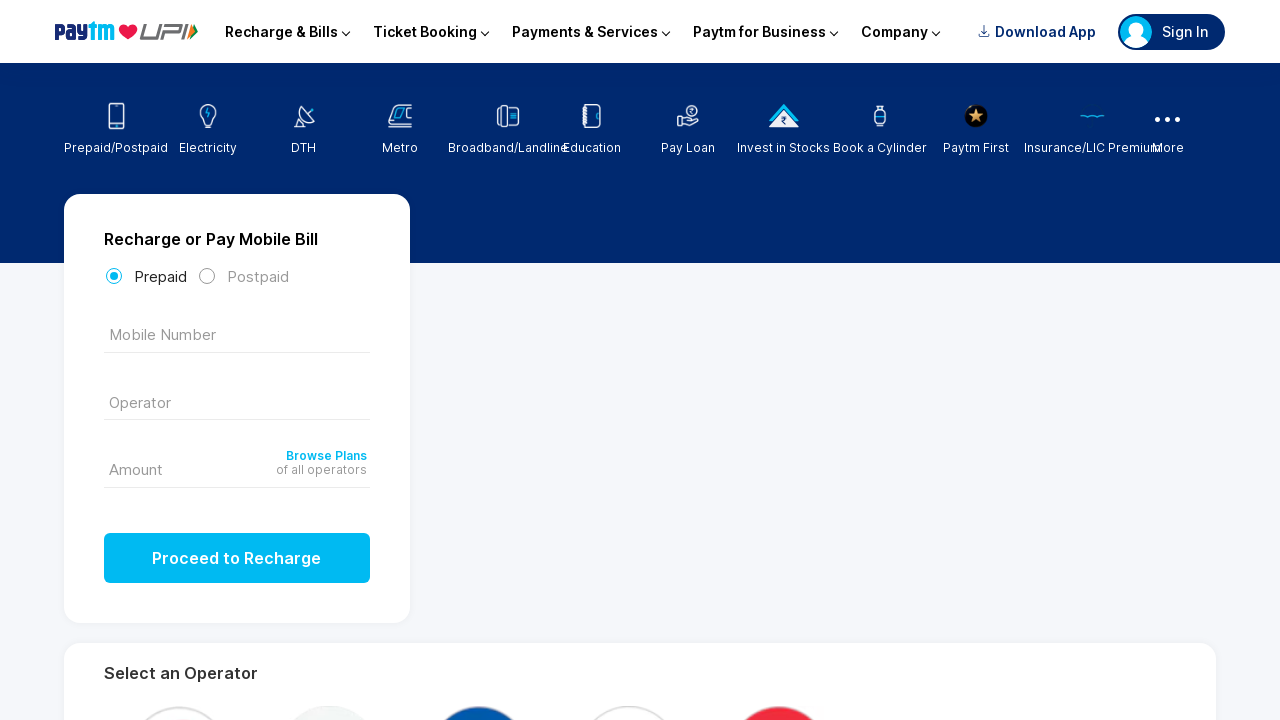